Tests a web form by filling in text input fields, a password field, and submitting the form, then verifies the result message is displayed.

Starting URL: https://www.selenium.dev/selenium/web/web-form.html

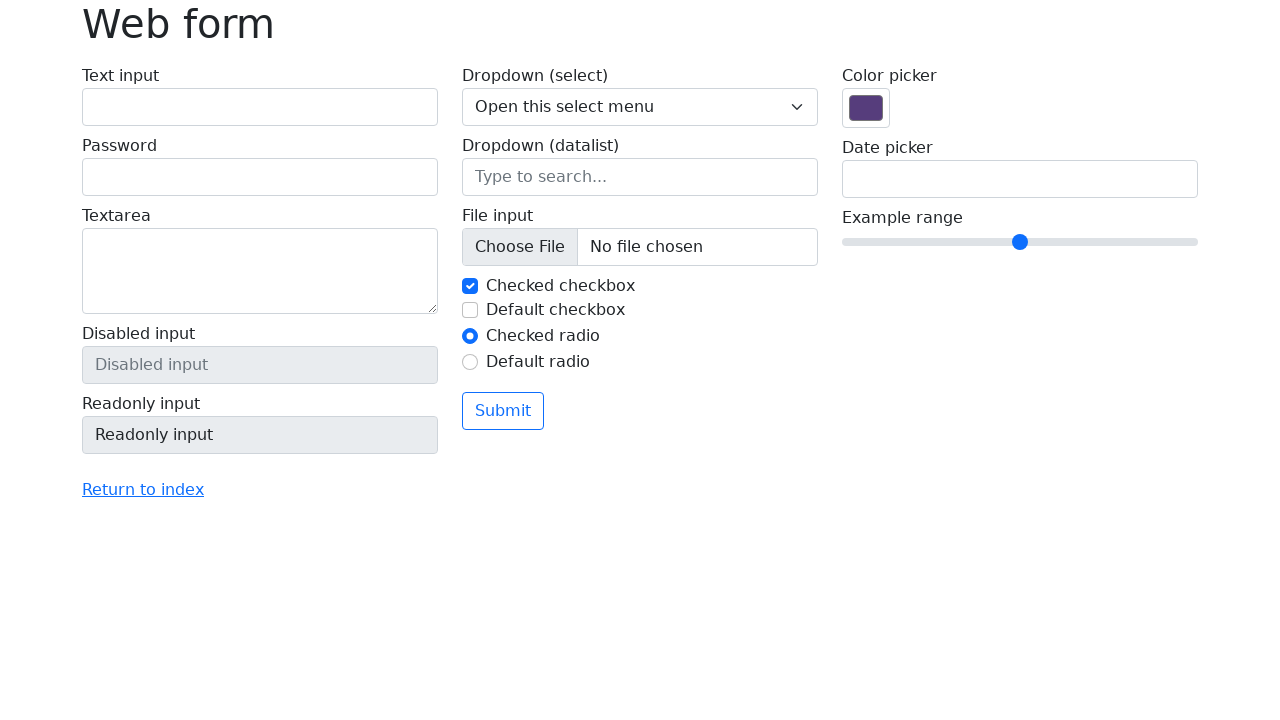

Navigated to web form page
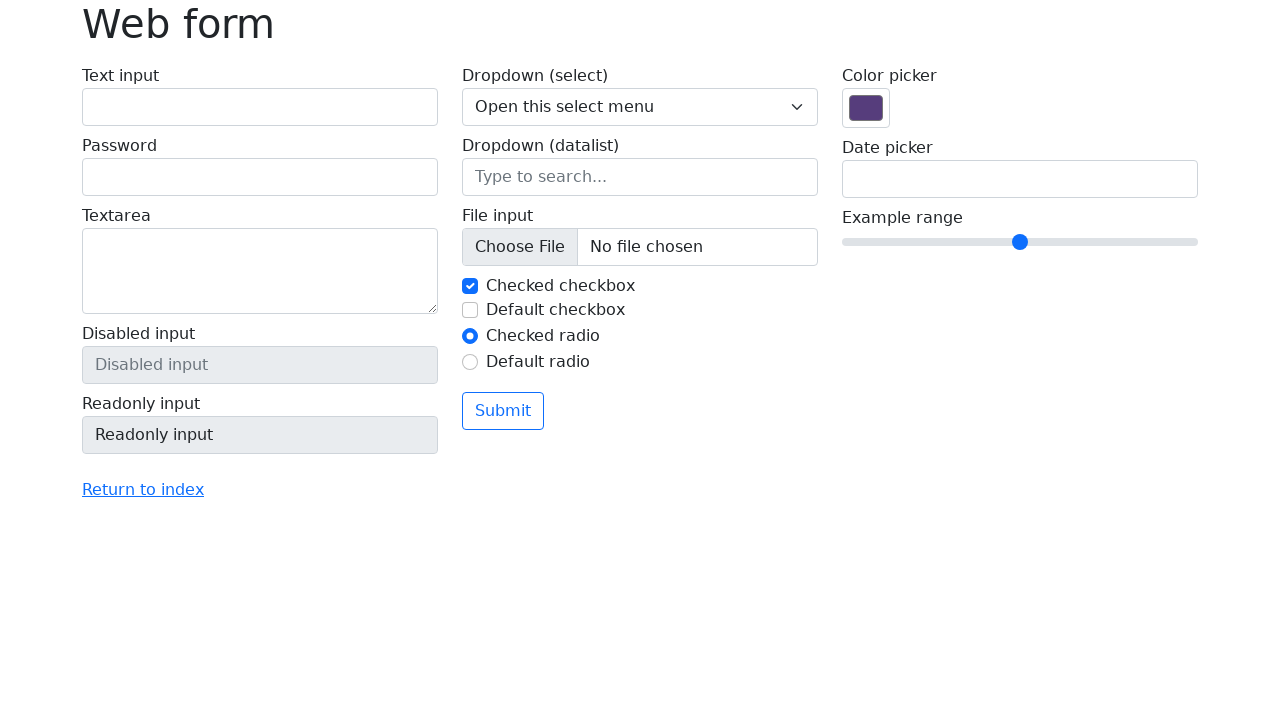

Filled text input field with 'abc' on #my-text-id
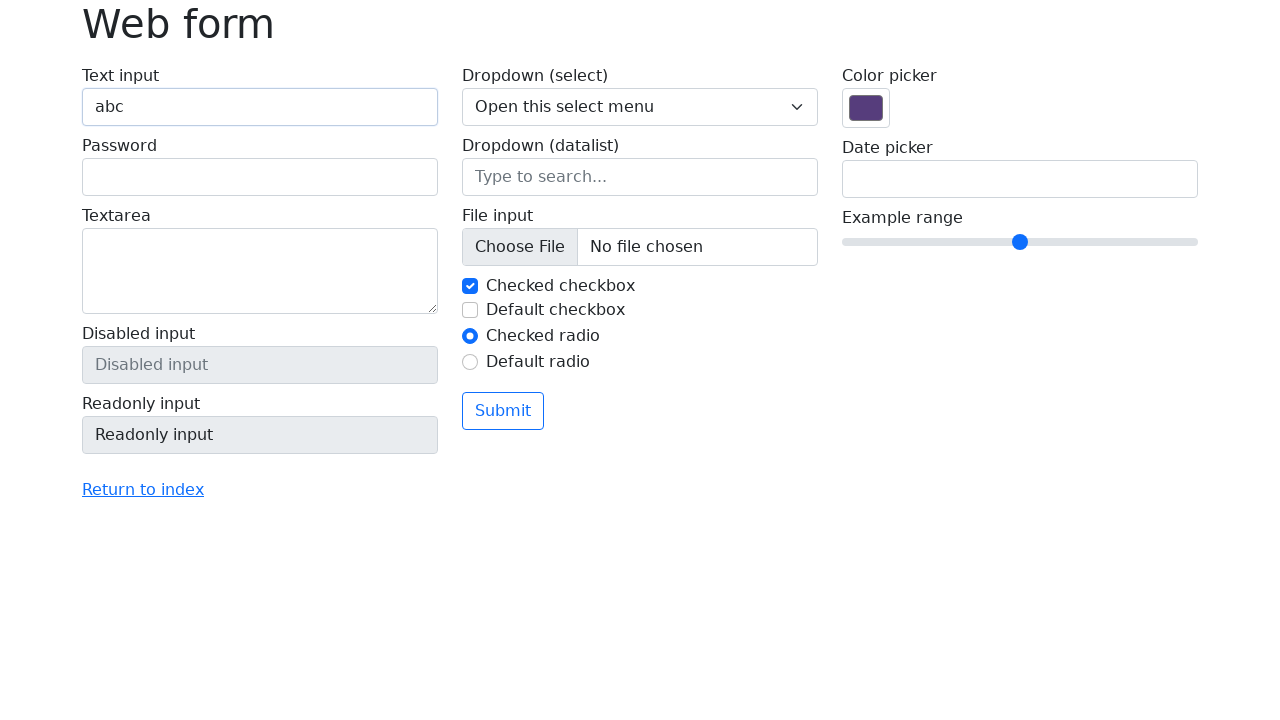

Filled password field with 'pqr' on input[name='my-password']
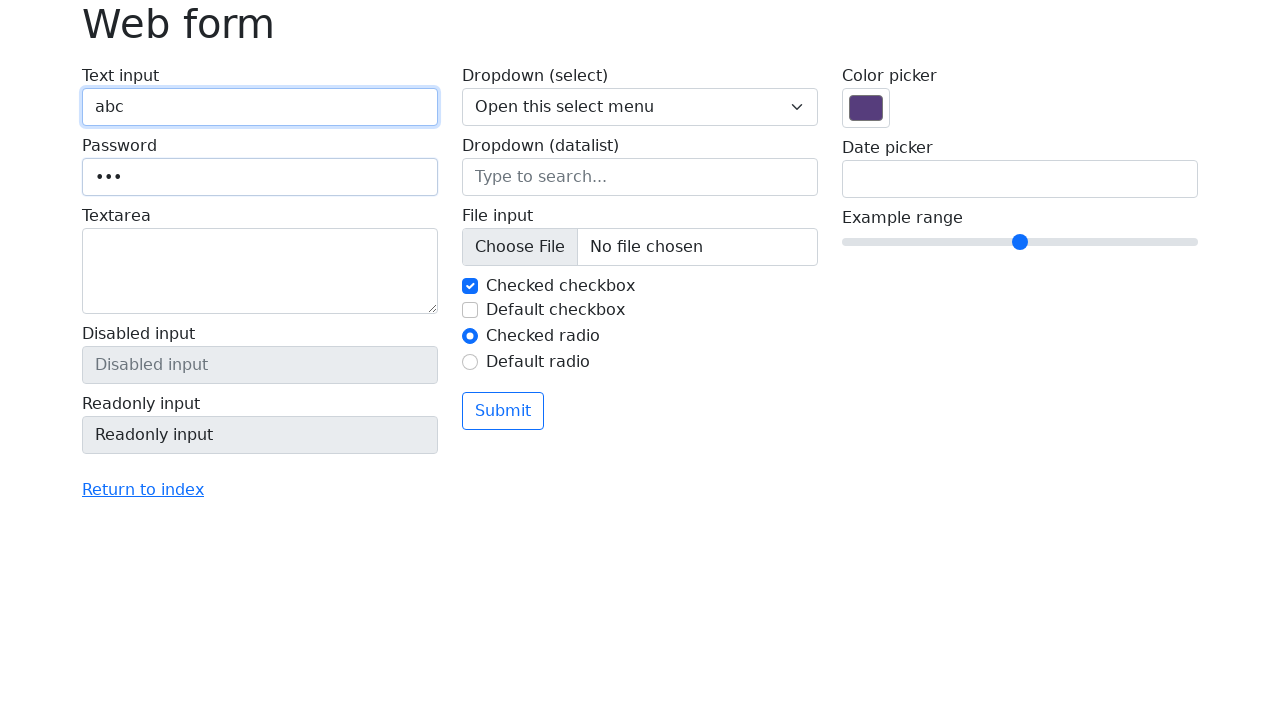

Filled text box field with 'Selenium' on input[name='my-text']
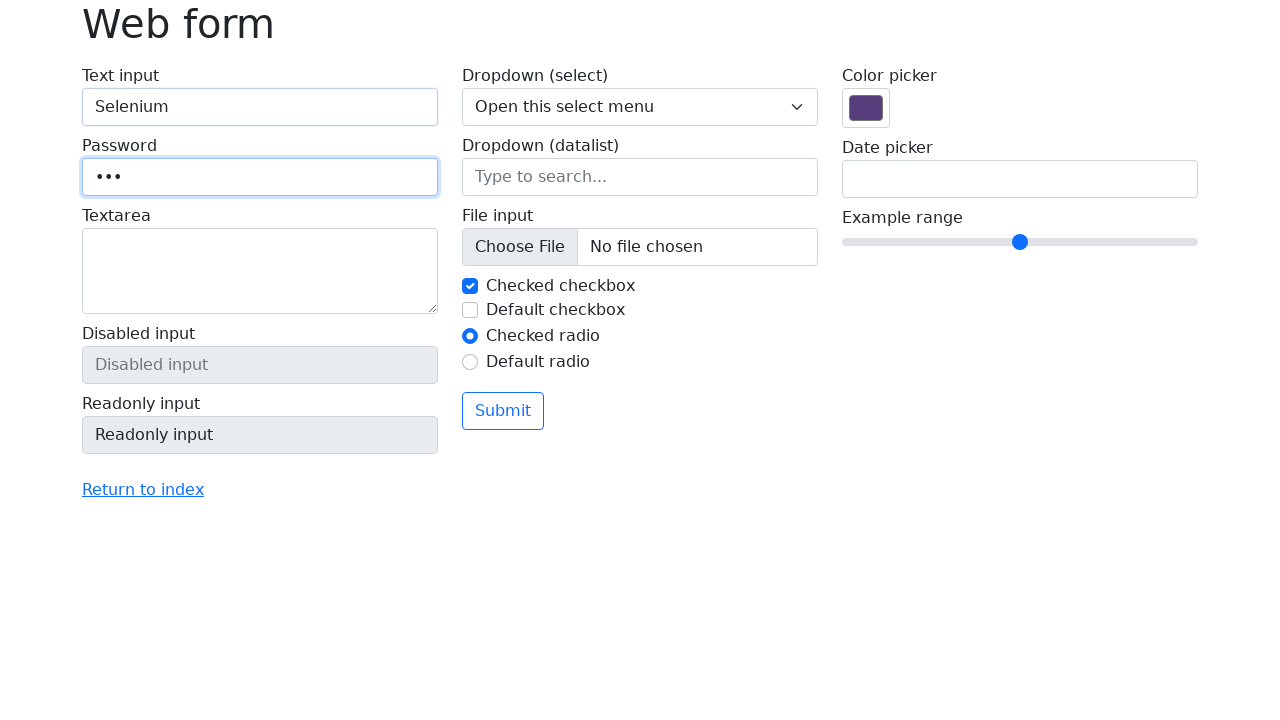

Clicked submit button to submit form at (503, 411) on button[type='submit']
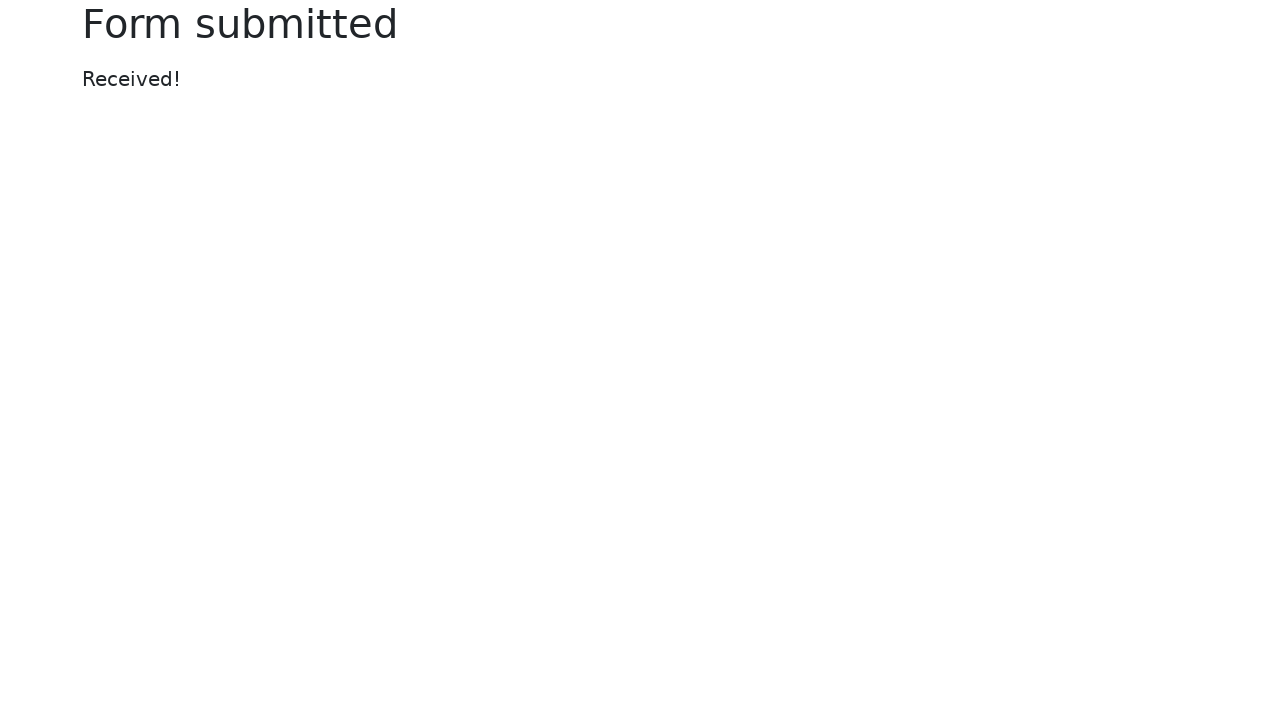

Result message appeared after form submission
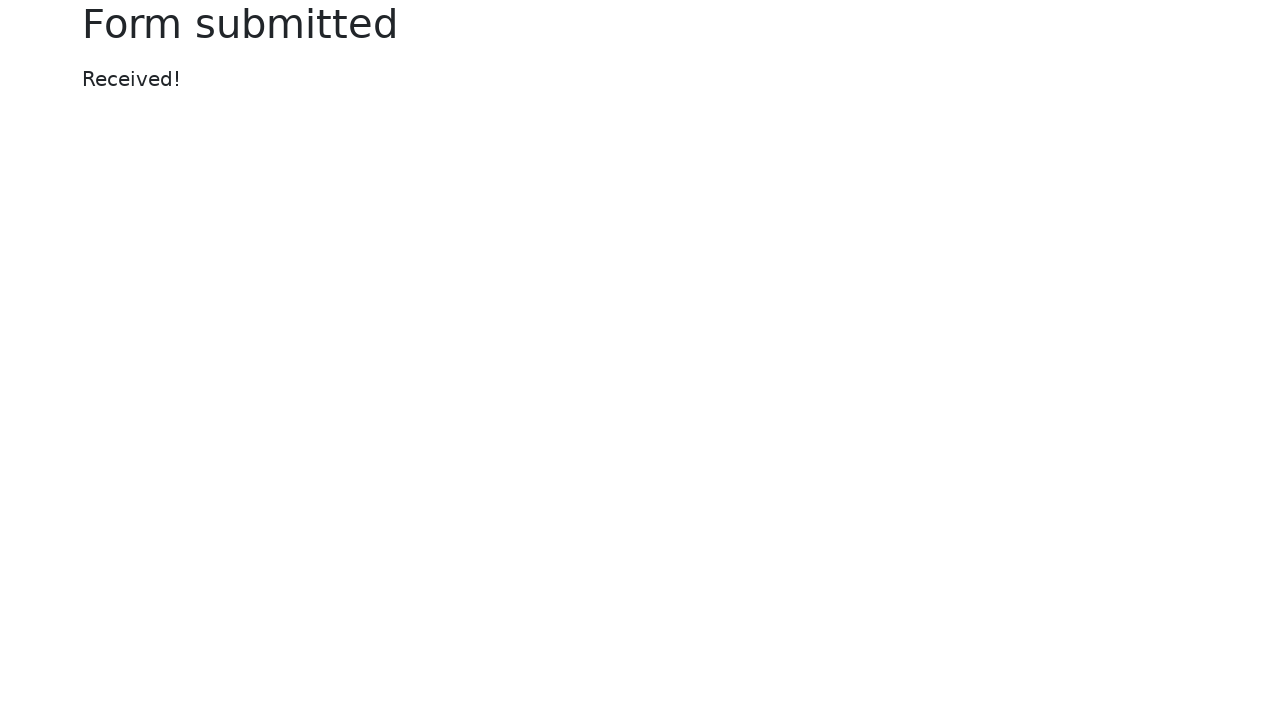

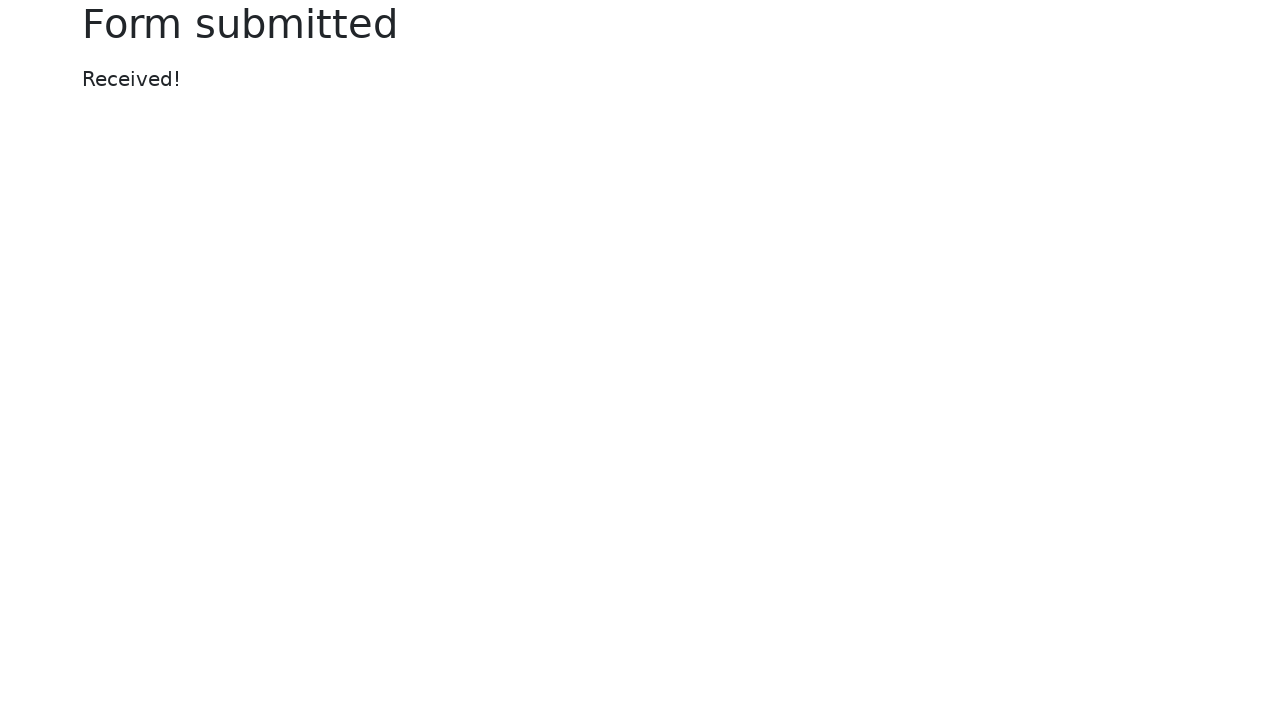